Tests table handling functionality by verifying table structure (rows and columns count), navigating through pagination, and interacting with table elements on a test automation practice site.

Starting URL: https://testautomationpractice.blogspot.com/

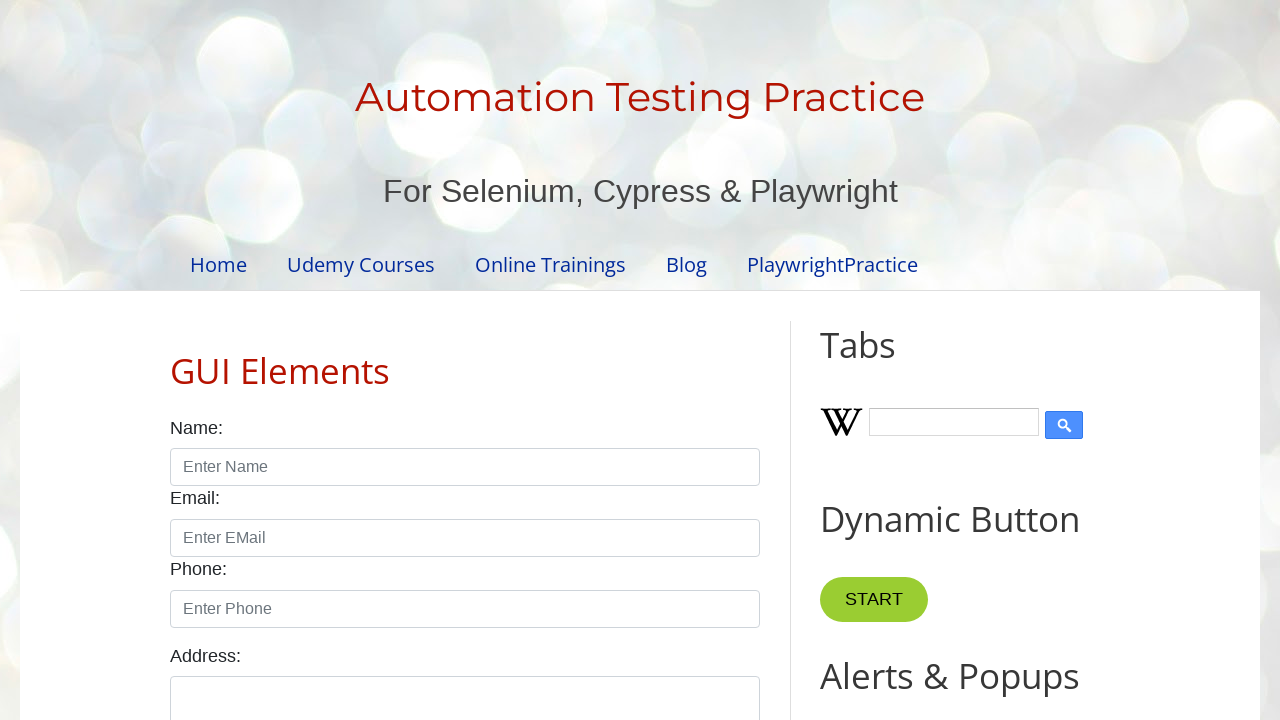

Located the product table element
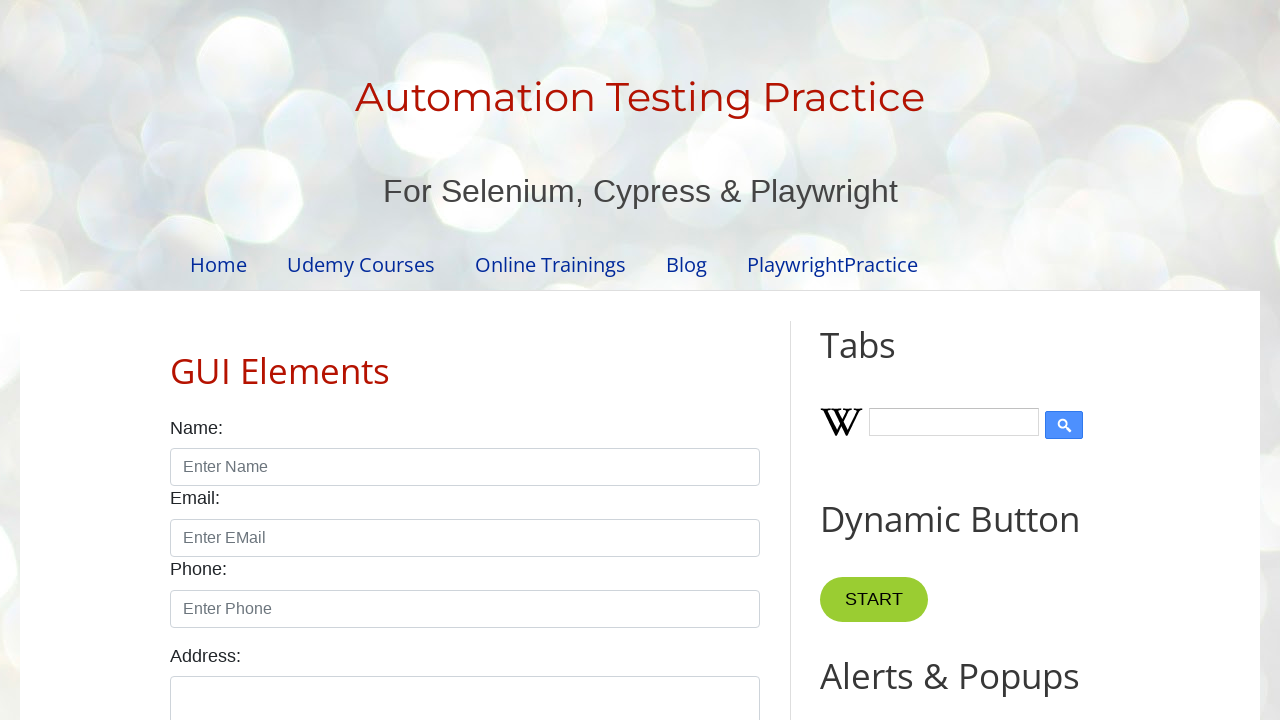

Table became visible
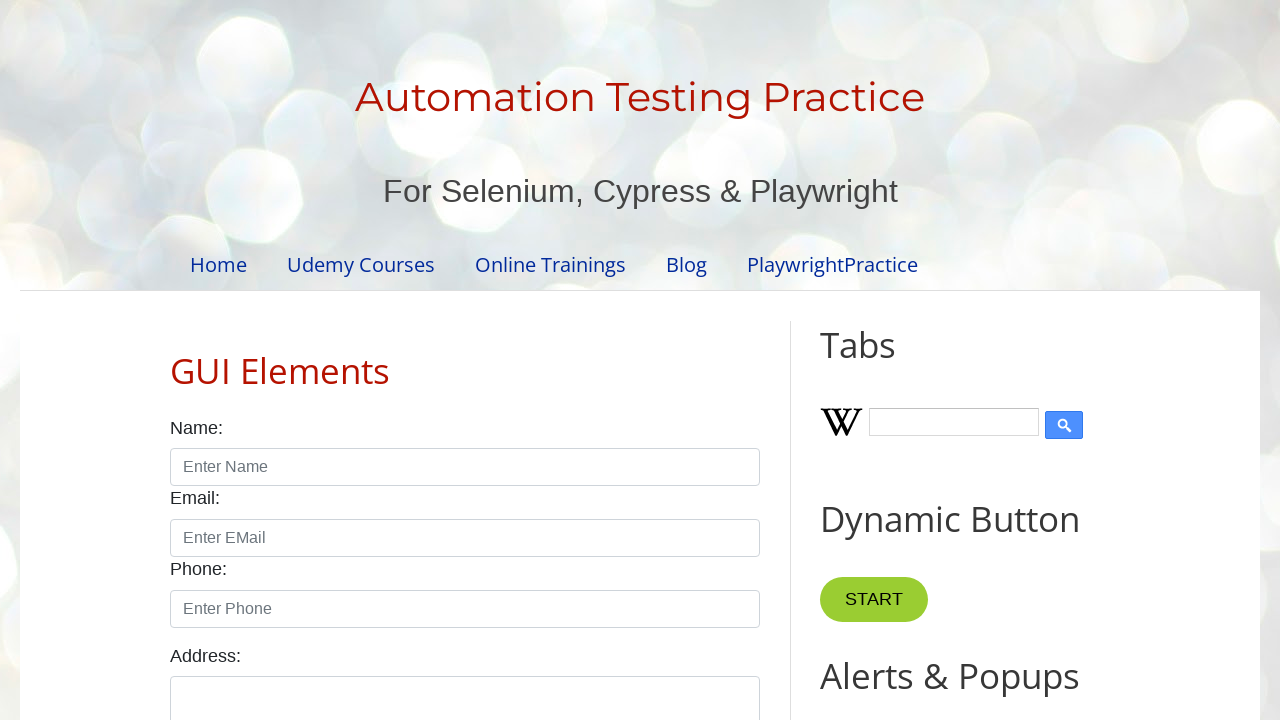

Located table header columns
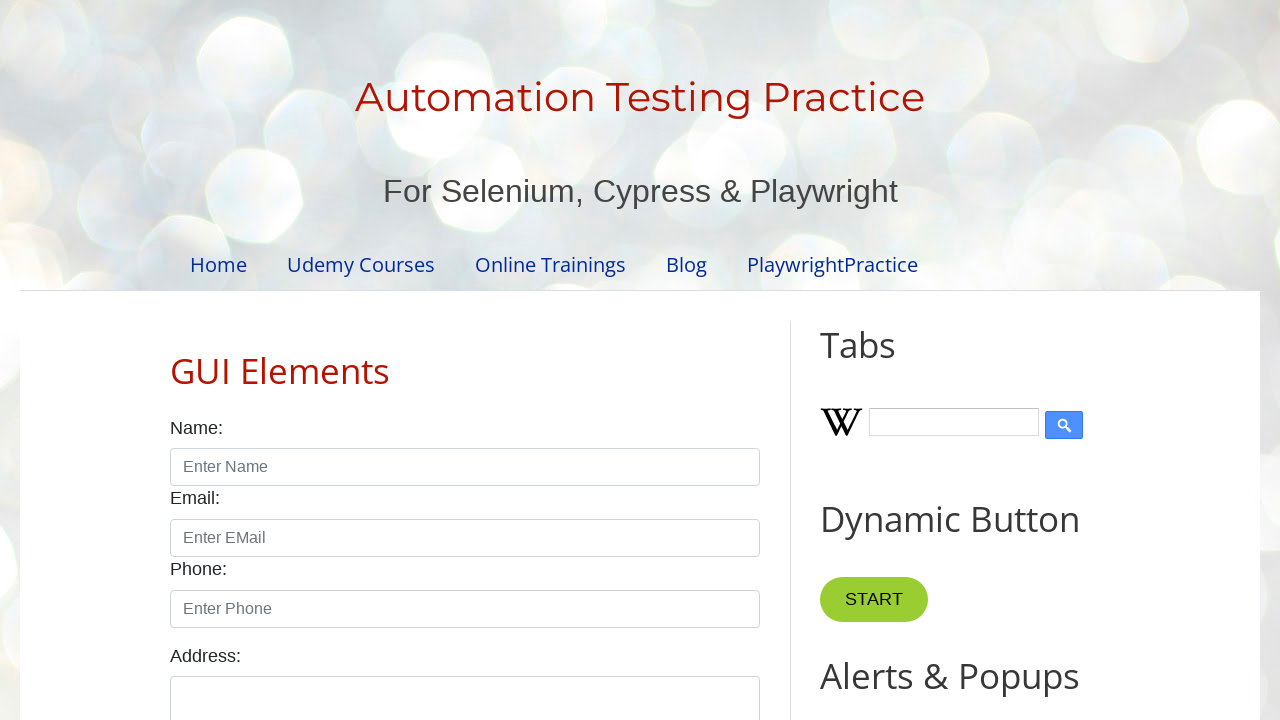

Verified table has 4 columns
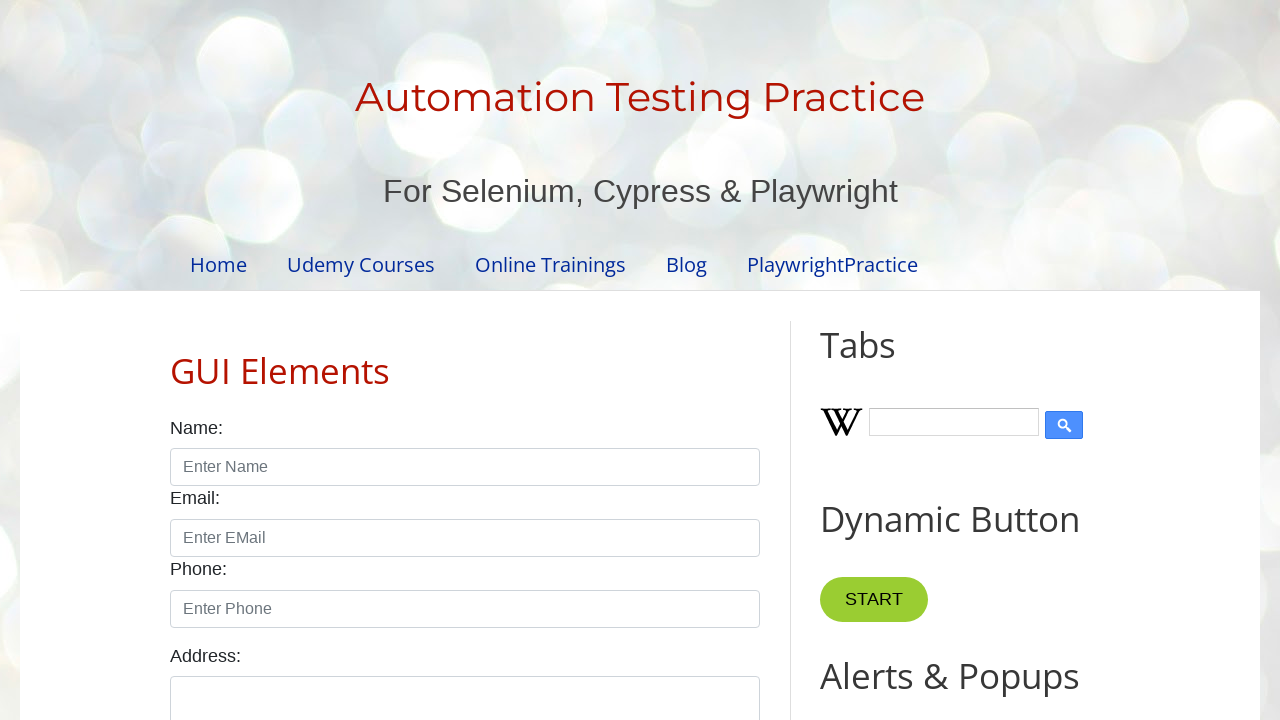

Located table body rows
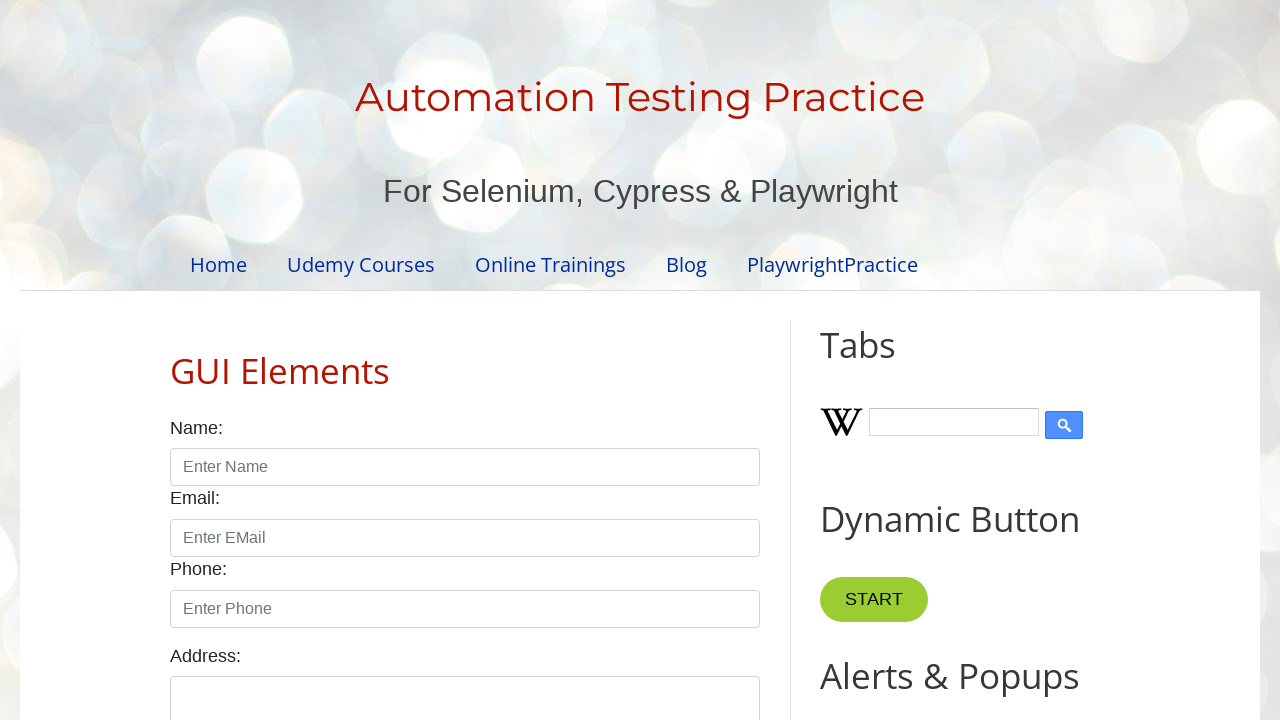

Verified table has 5 rows
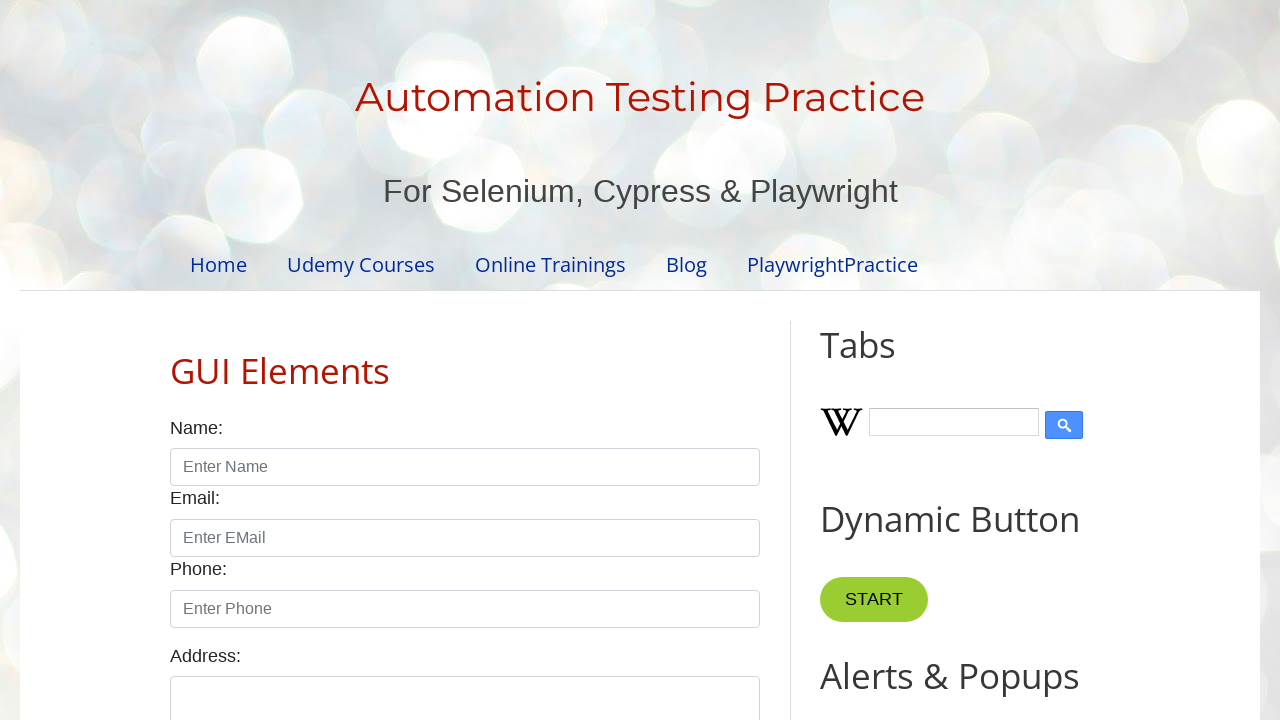

Located pagination links
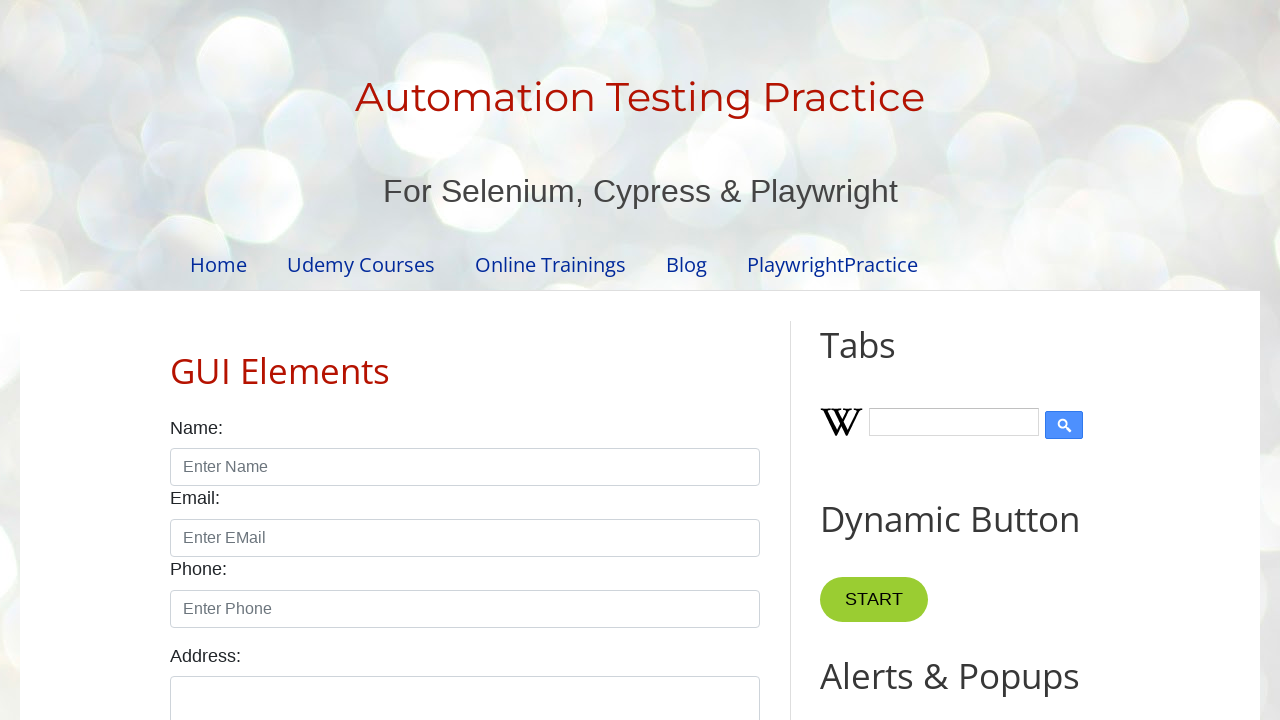

Found 4 pagination links
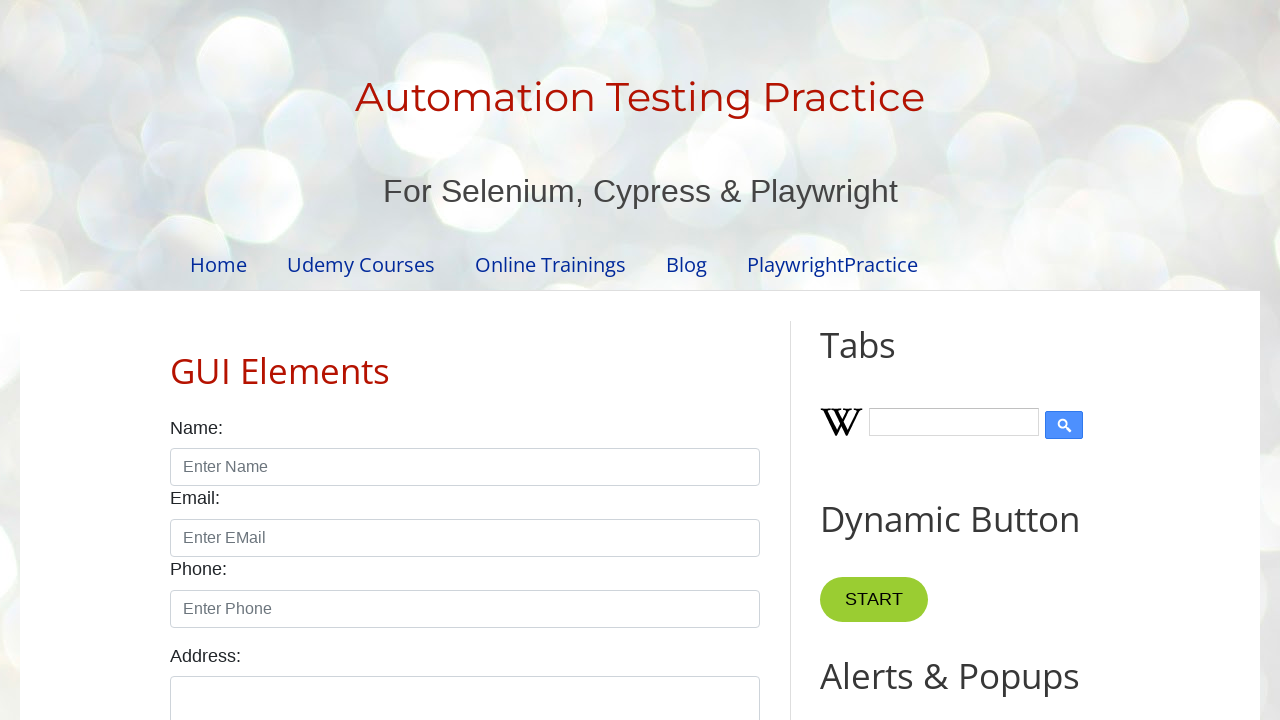

Clicked pagination link 1 to navigate to next page at (456, 361) on .pagination li a >> nth=1
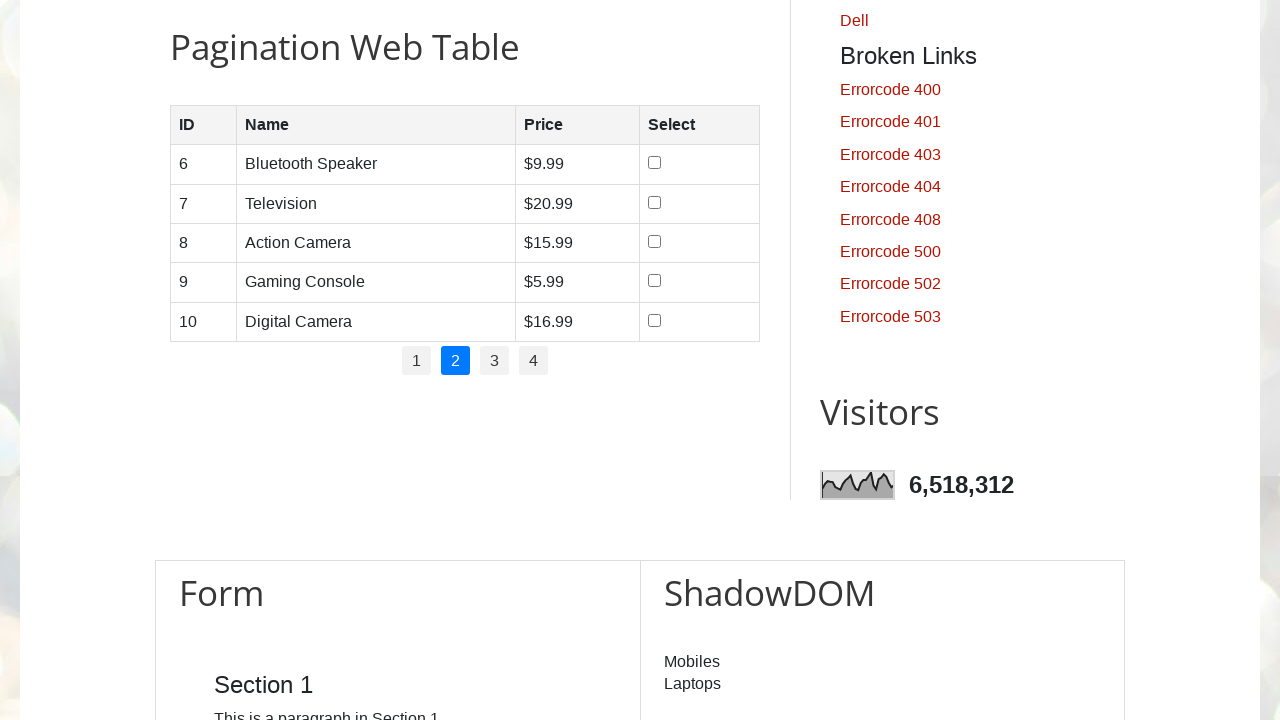

Waited for page 2 content to update
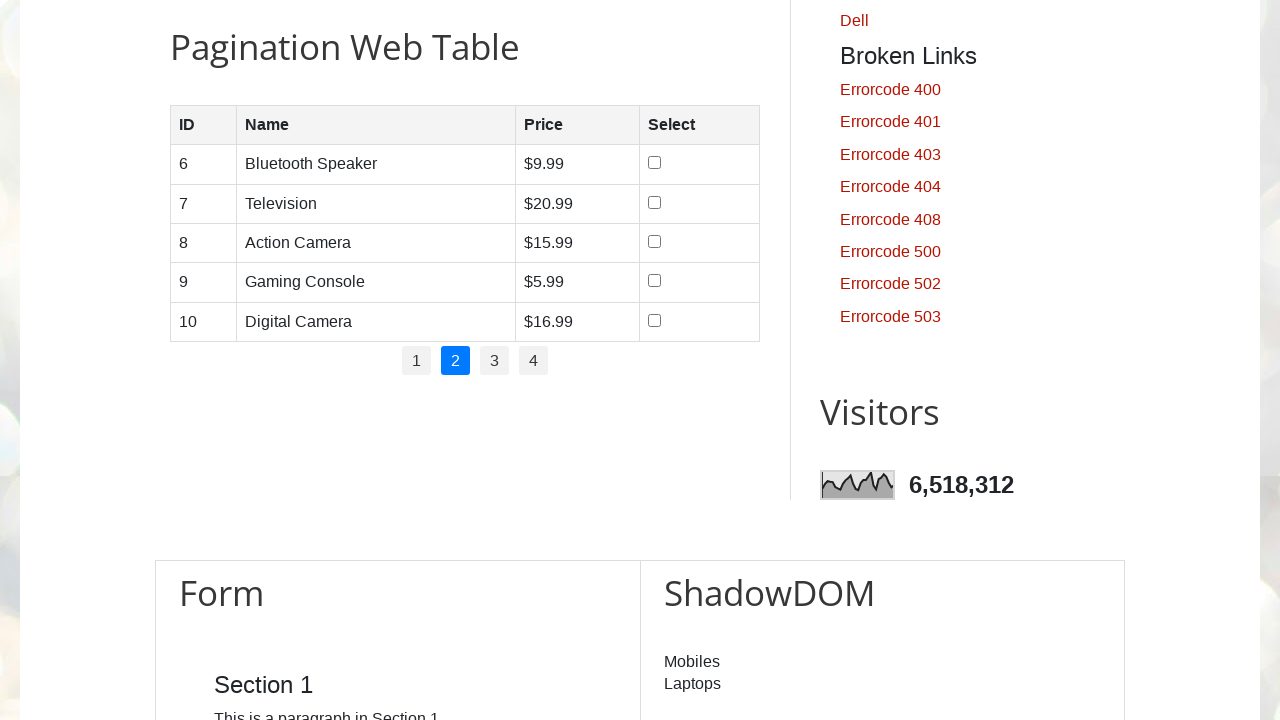

Clicked pagination link 2 to navigate to next page at (494, 361) on .pagination li a >> nth=2
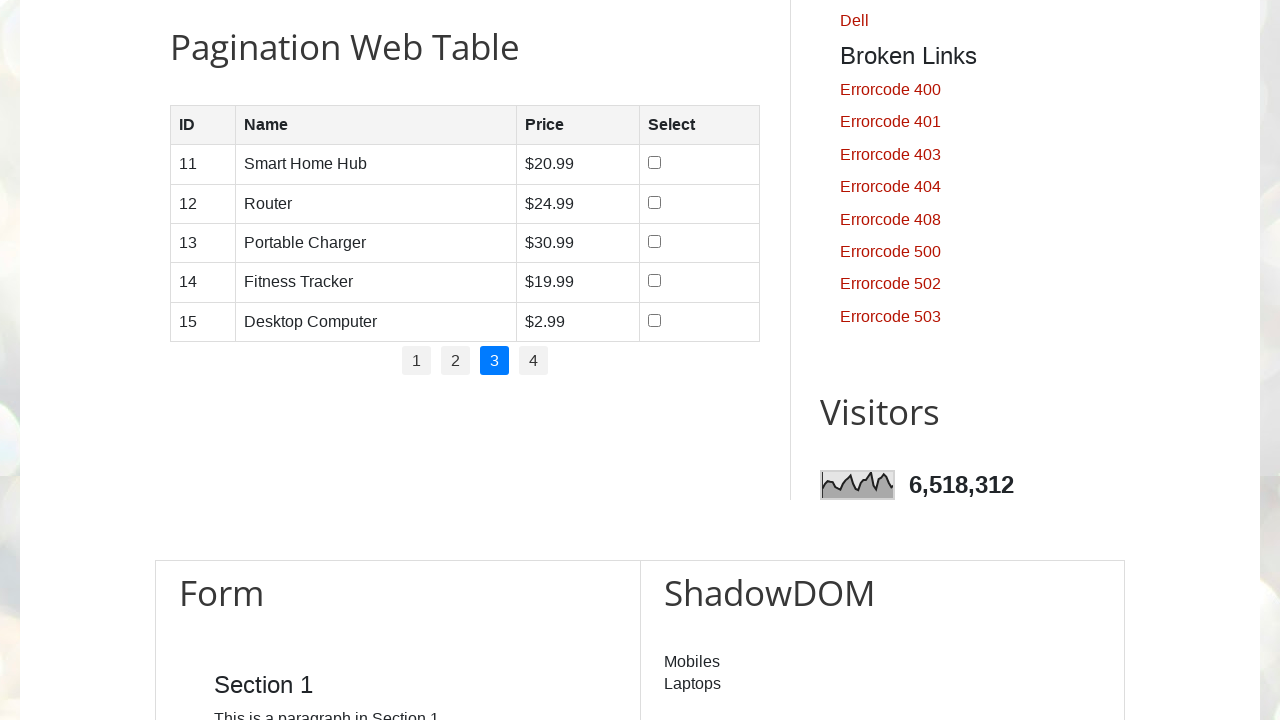

Waited for page 3 content to update
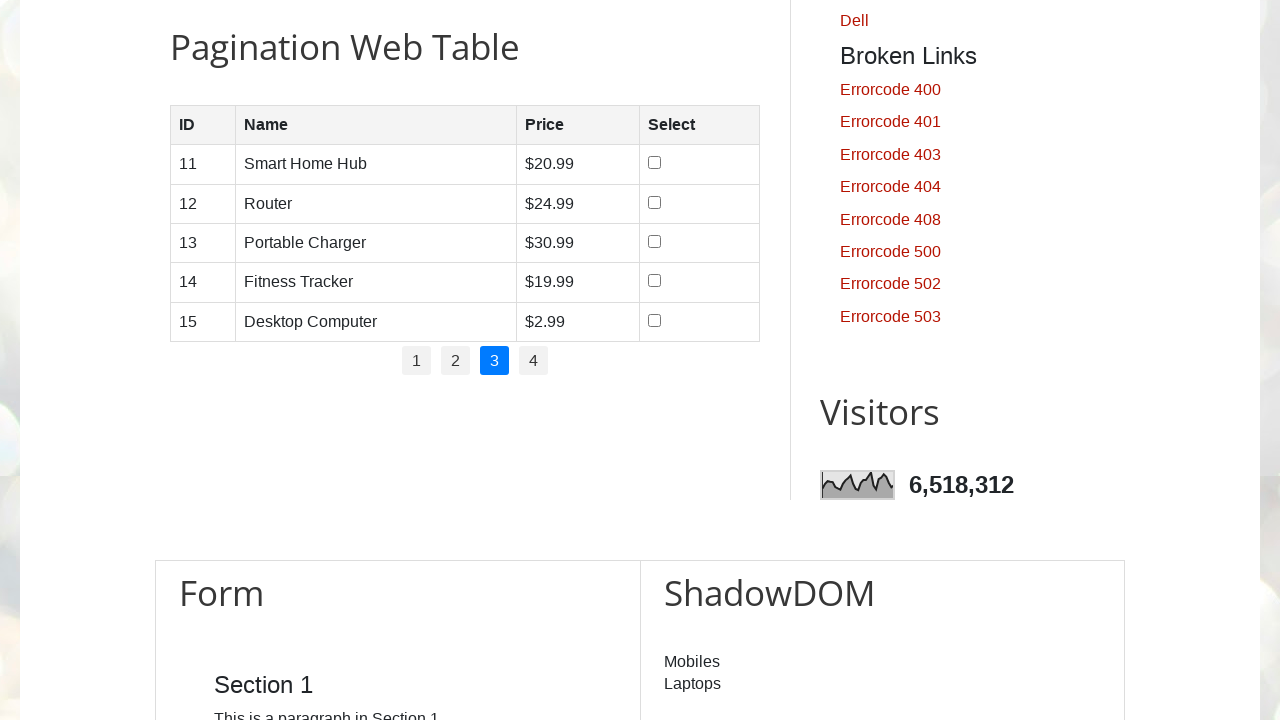

Clicked pagination link 3 to navigate to next page at (534, 361) on .pagination li a >> nth=3
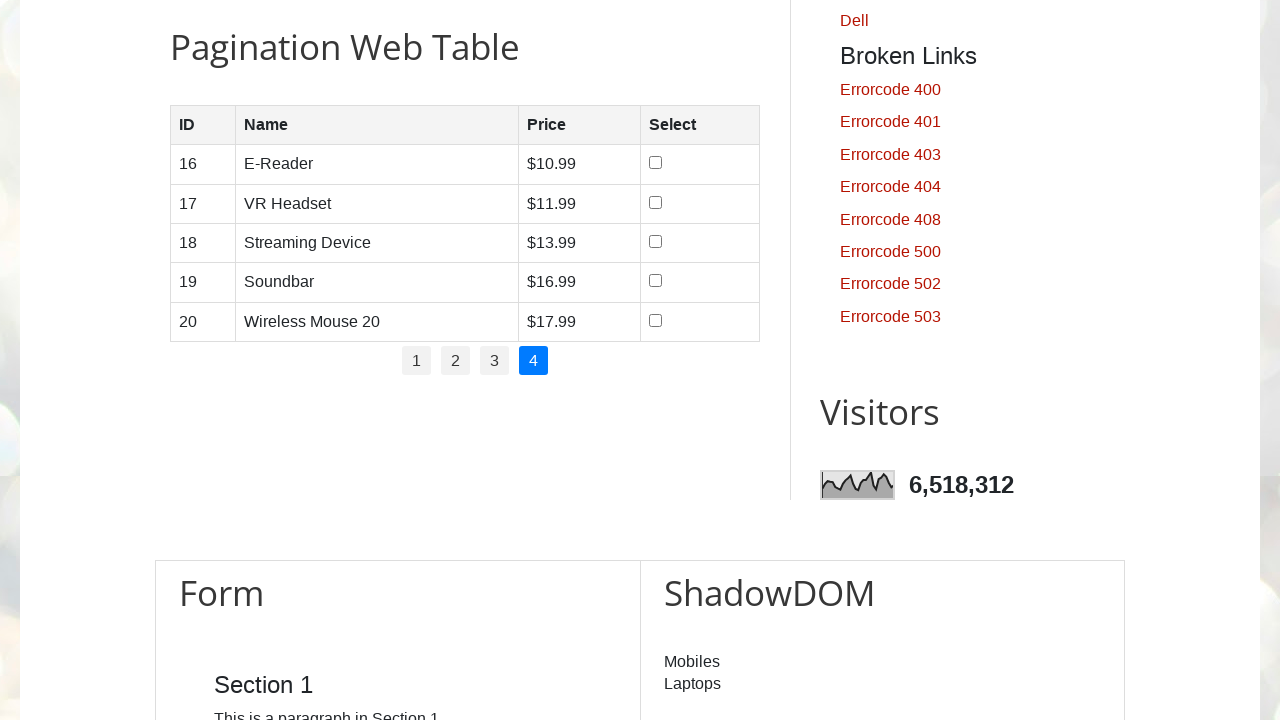

Waited for page 4 content to update
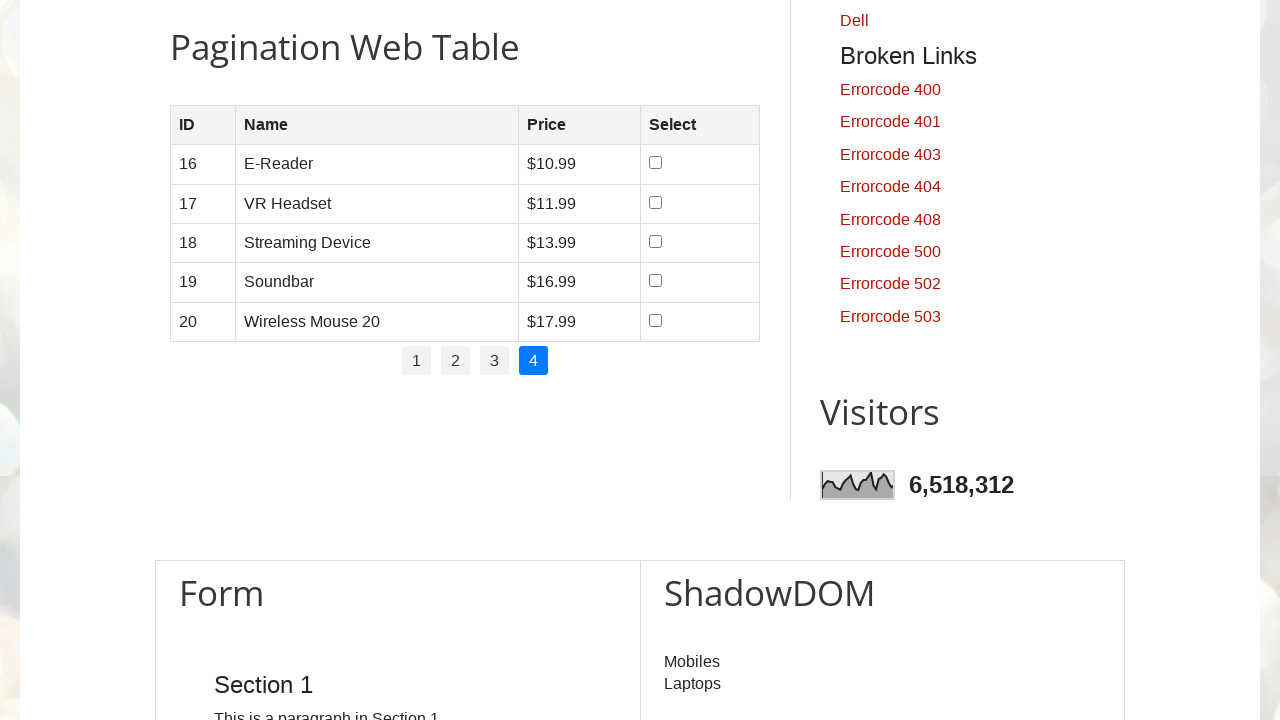

Final wait completed to ensure all interactions finished
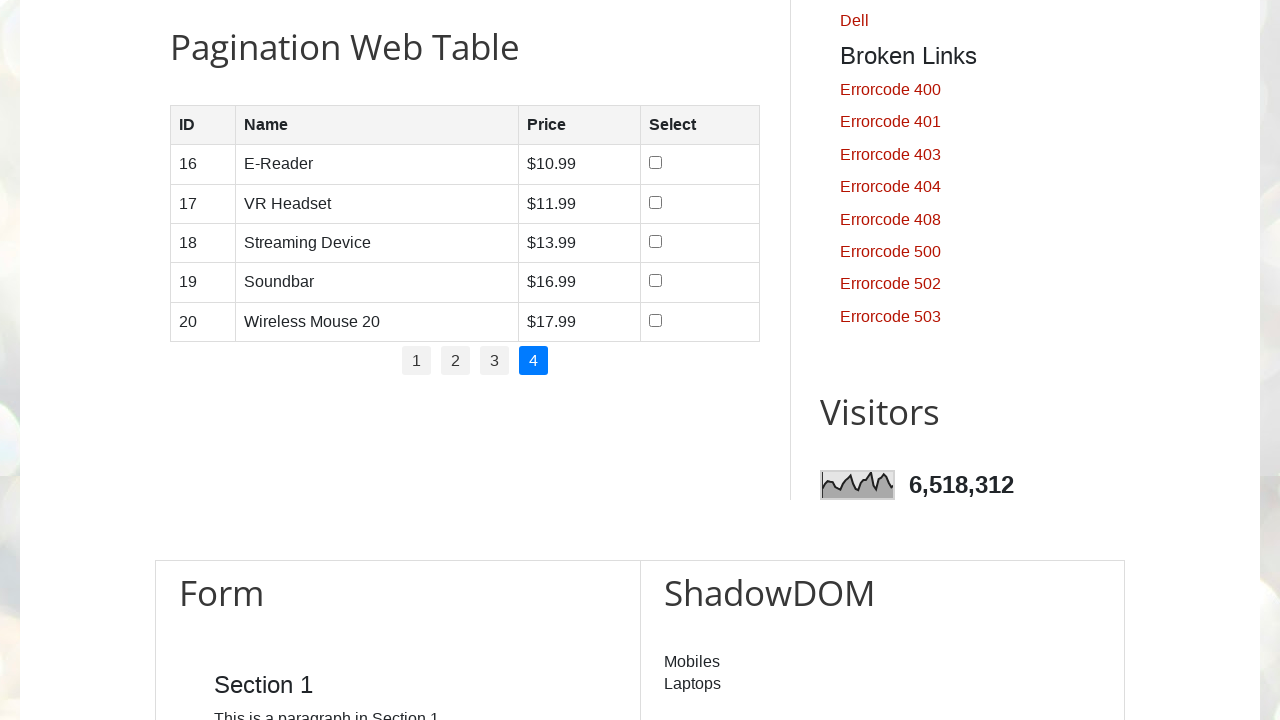

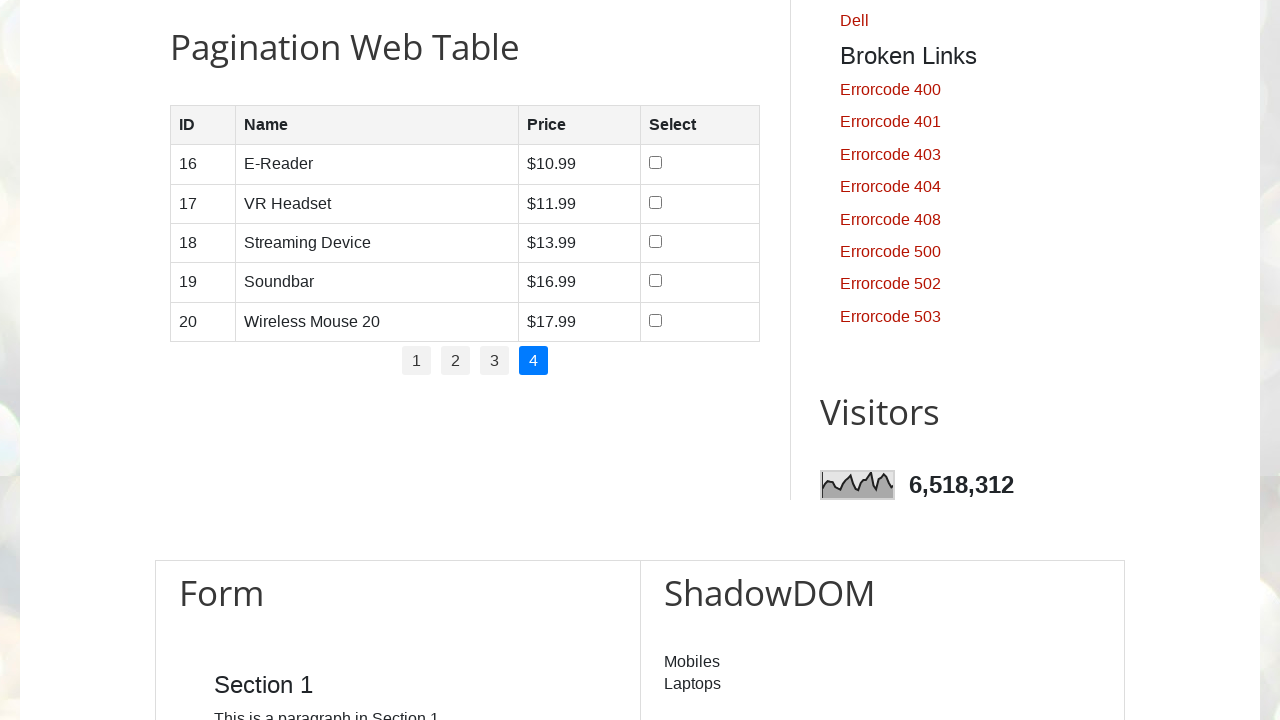